Navigates to a Rutgers campus event details page and verifies that event information elements (name, start time, end time, location, description) are present and visible.

Starting URL: https://rutgers.campuslabs.com/engage/event/9468557

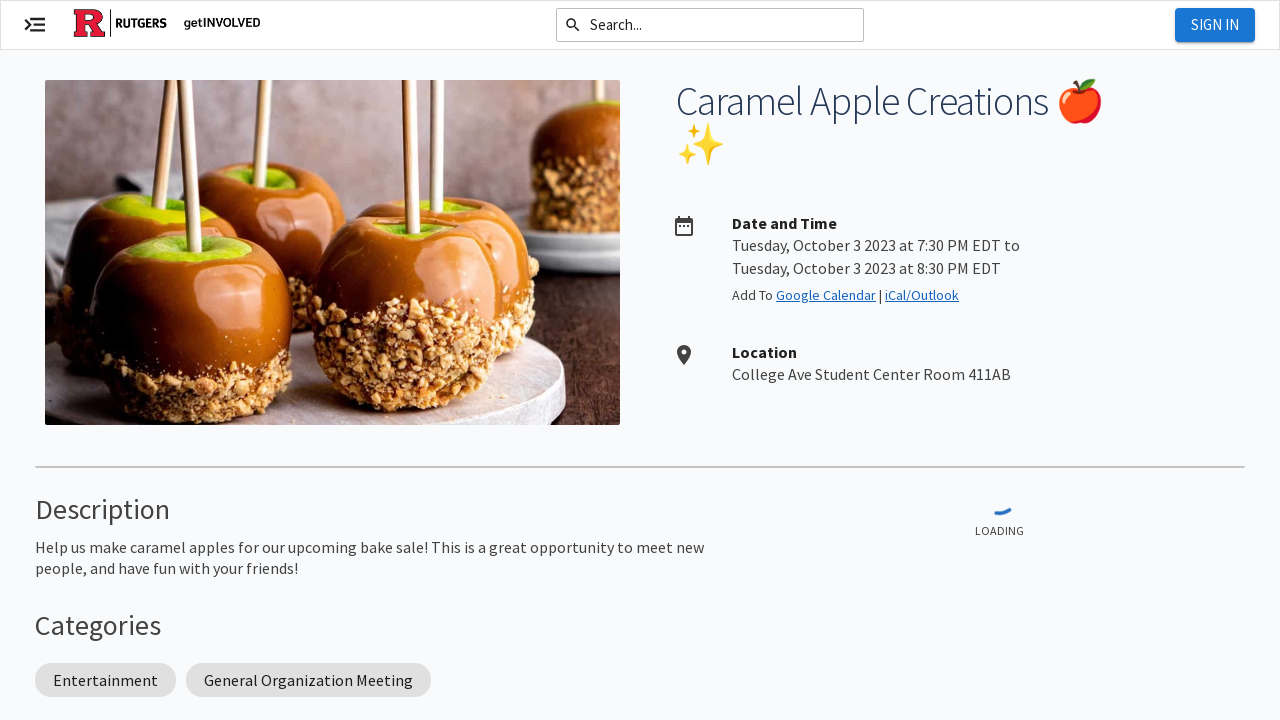

Waited for page to reach network idle state
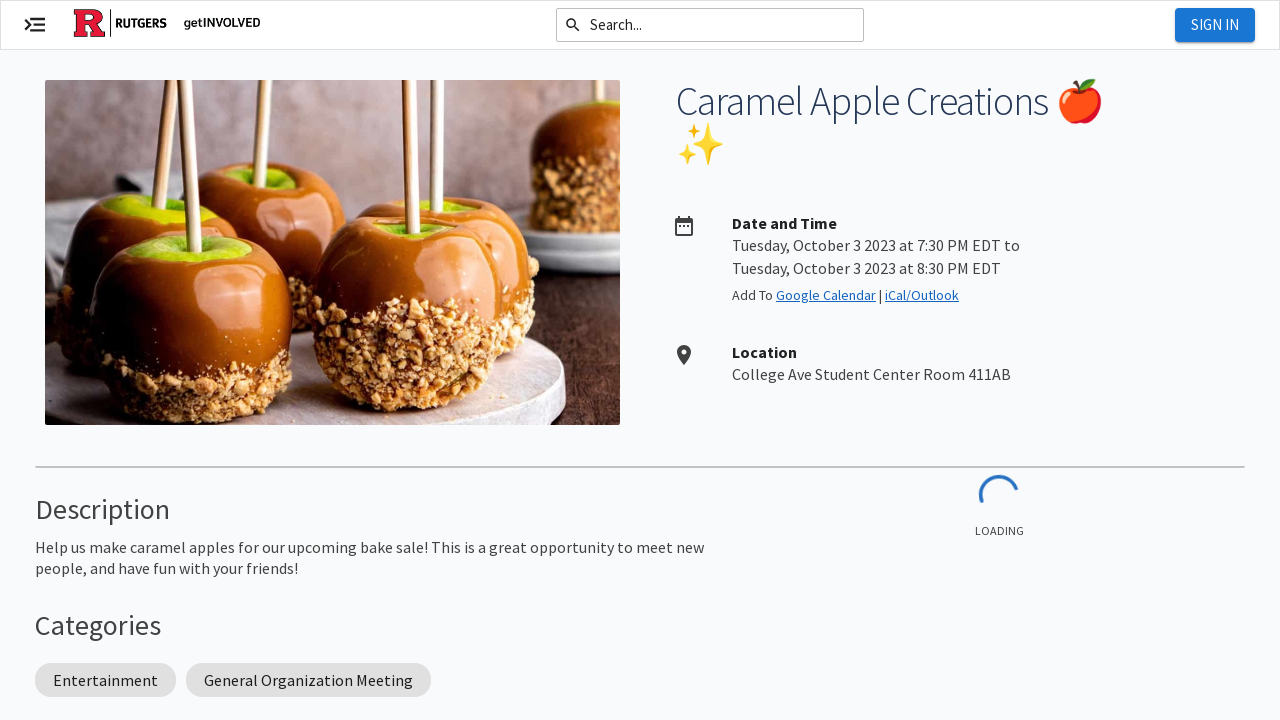

Event name heading (h1) became visible
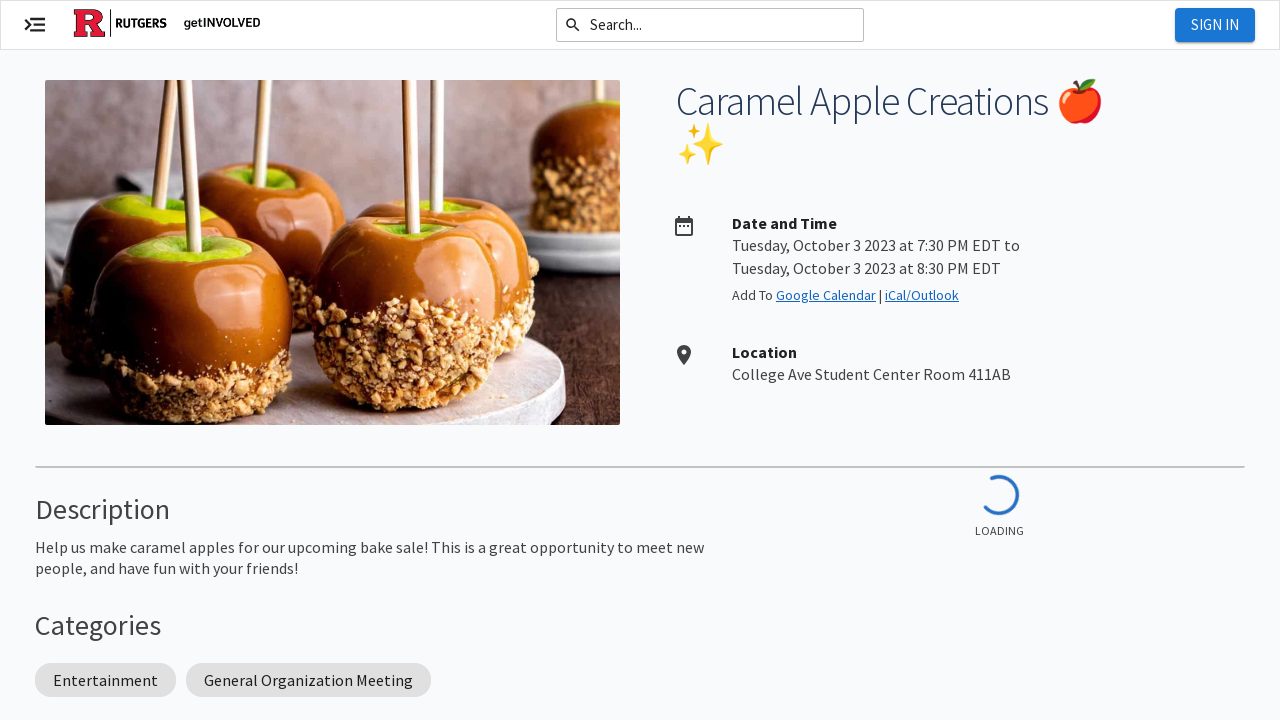

Event details sections with paragraphs became visible
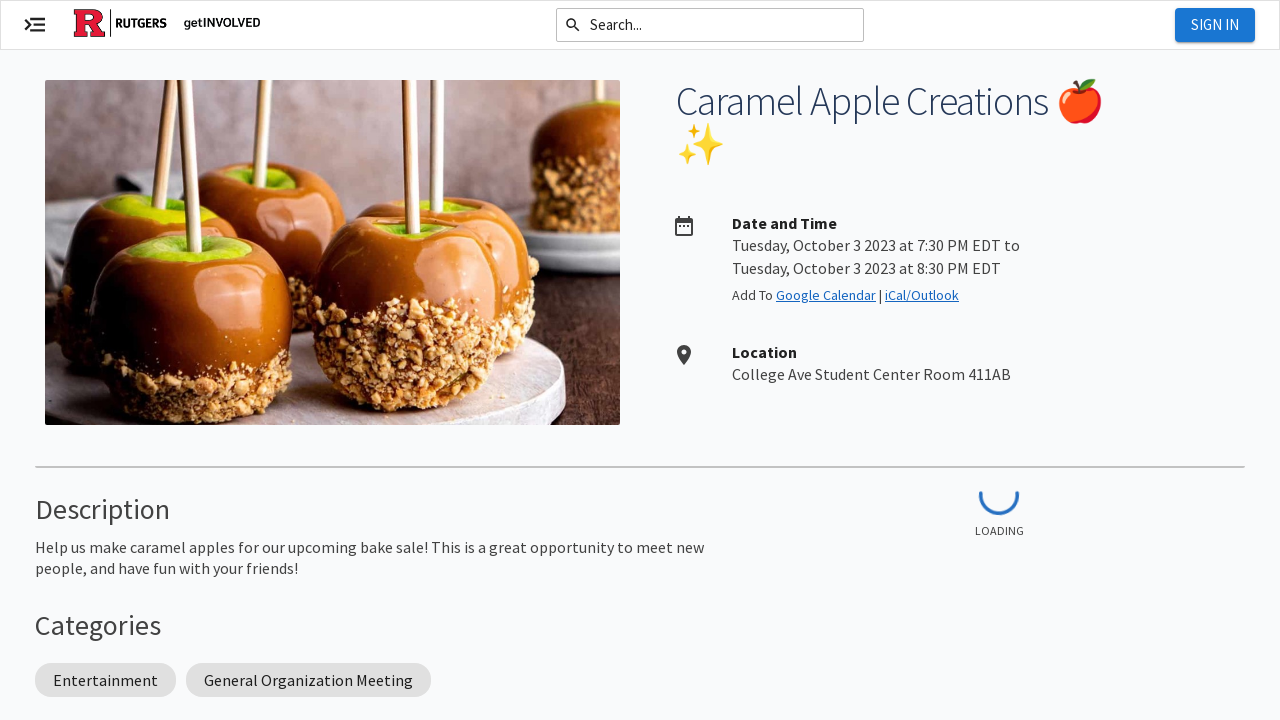

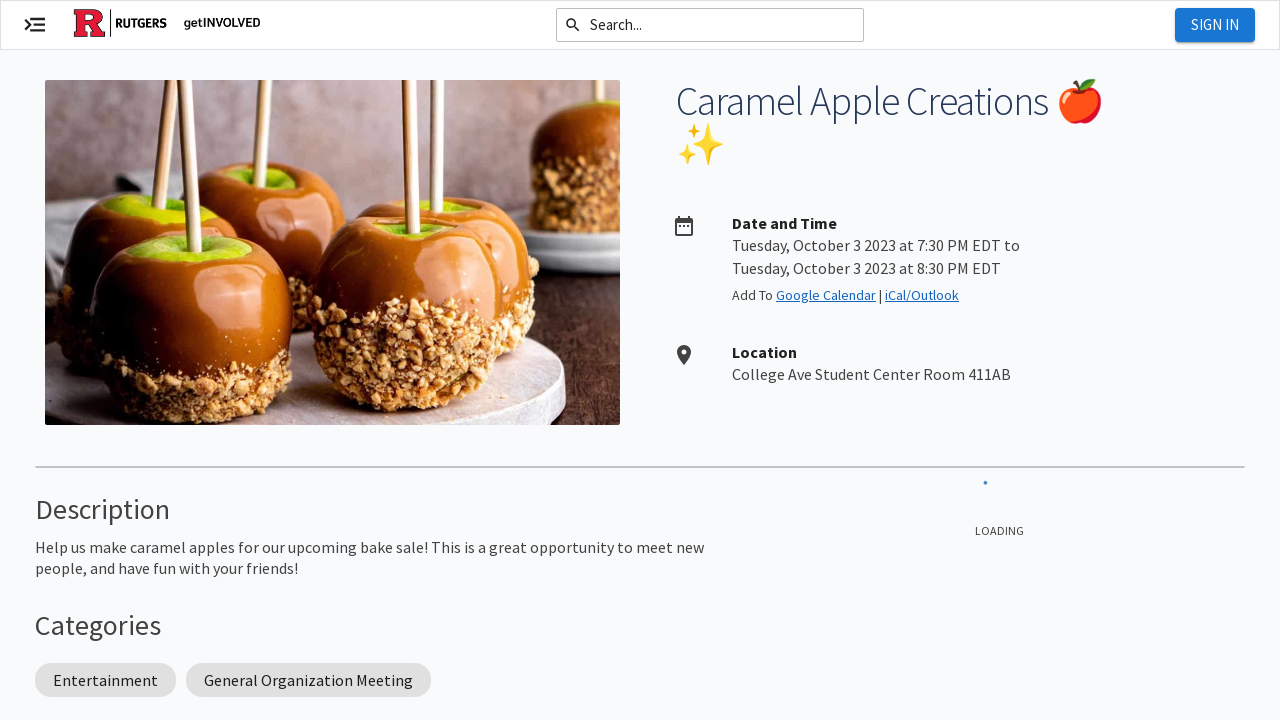